Tests closing a fake alert dialog by clicking the OK button

Starting URL: https://testpages.eviltester.com/styled/alerts/fake-alert-test.html

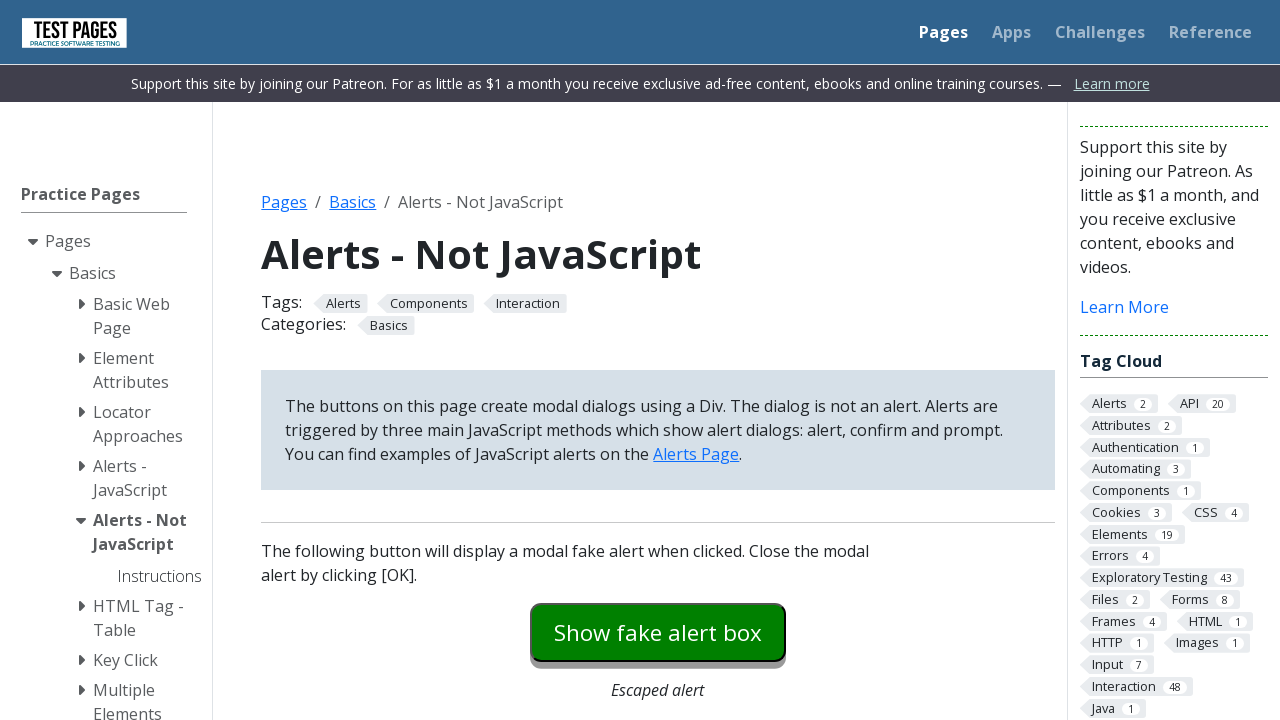

Clicked fake alert trigger button at (658, 632) on #fakealert
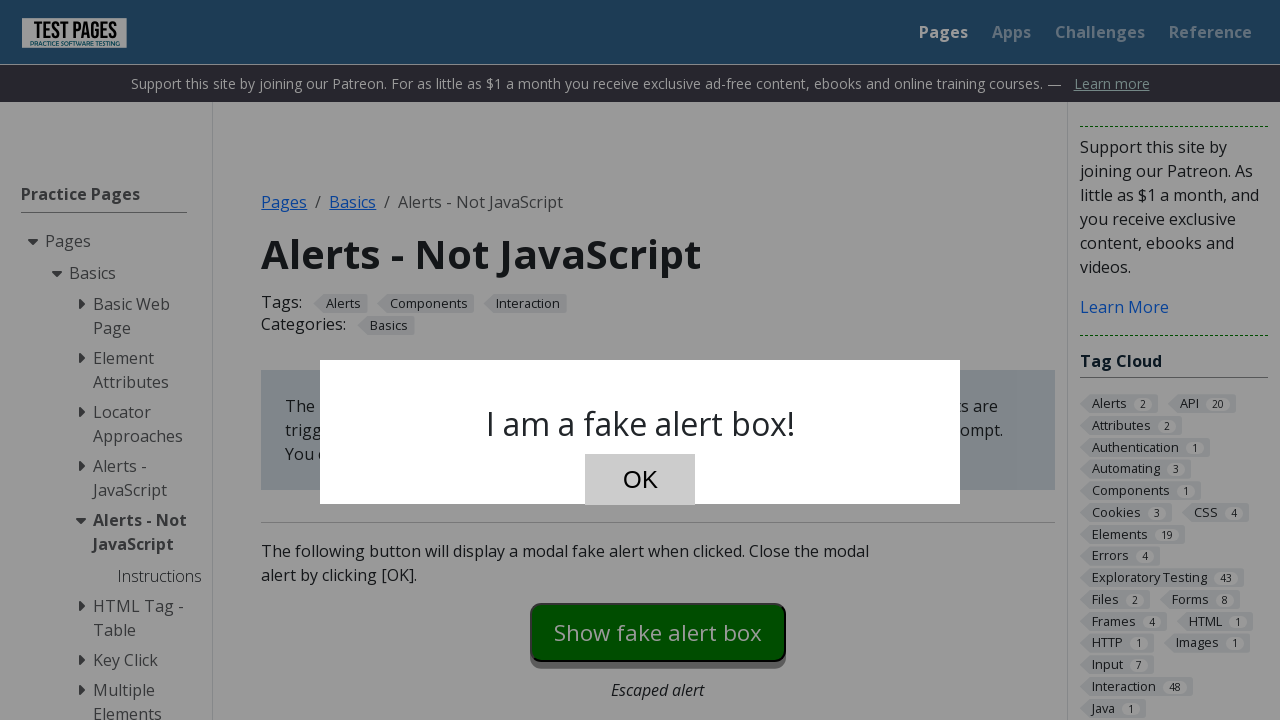

Clicked OK button to close fake alert dialog at (640, 480) on #dialog-ok
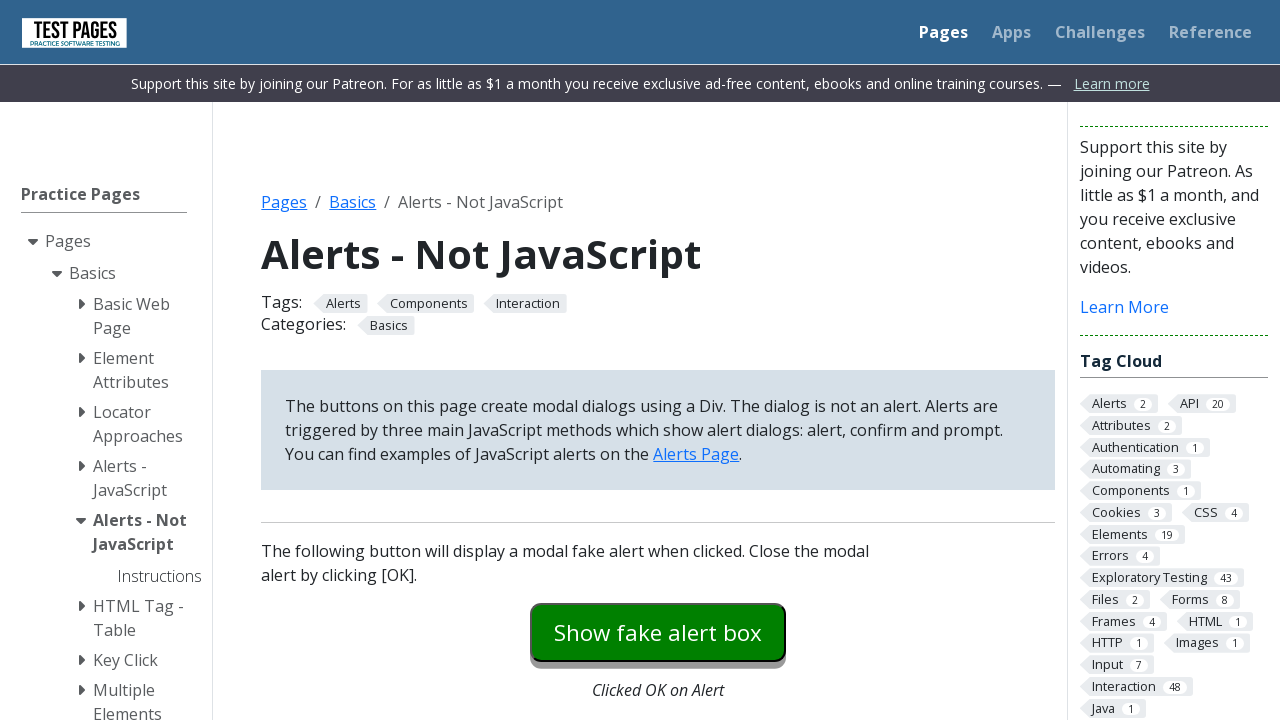

Verified fake alert dialog is hidden
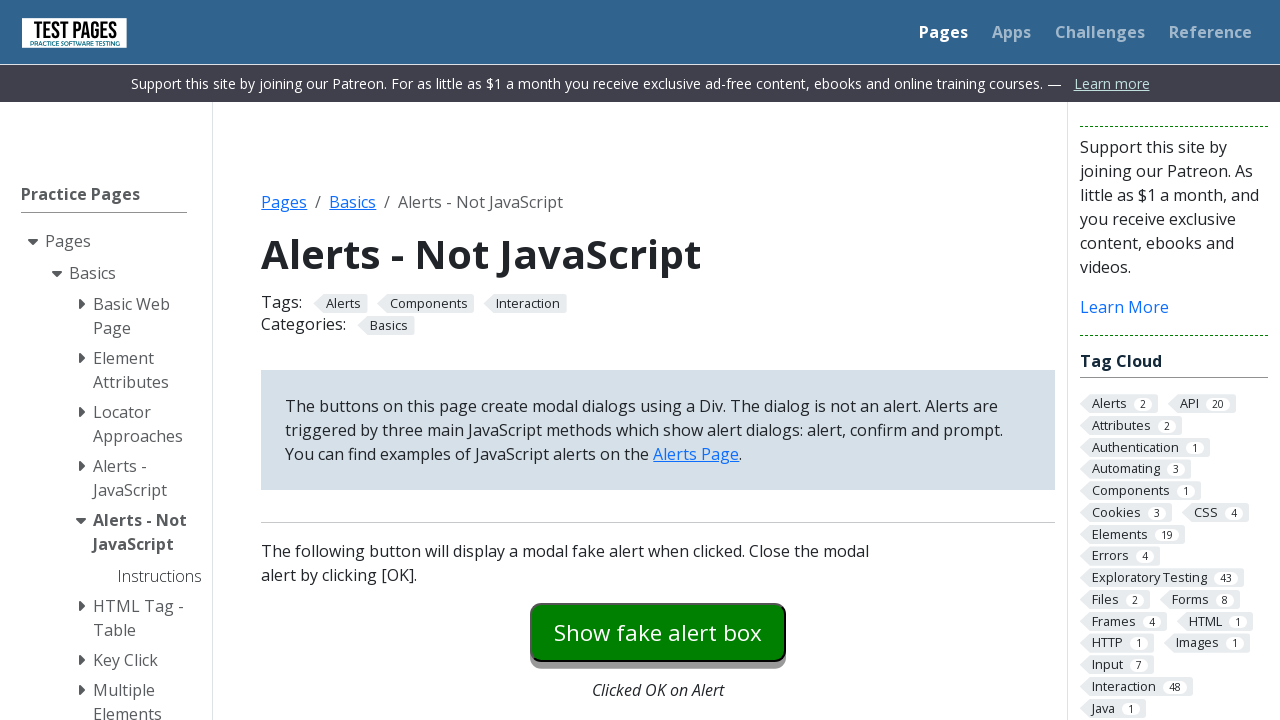

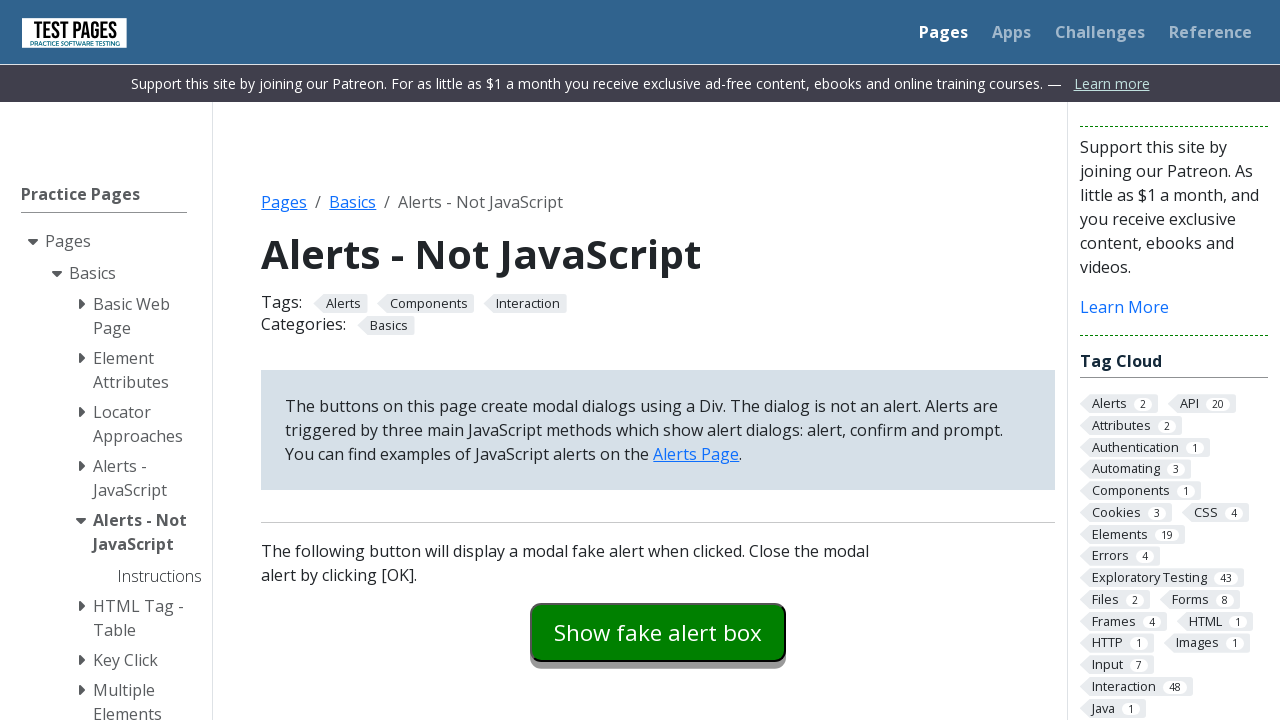